Tests that clicking the Forbidden link displays a status message containing "Forbidden"

Starting URL: https://demoqa.com/links

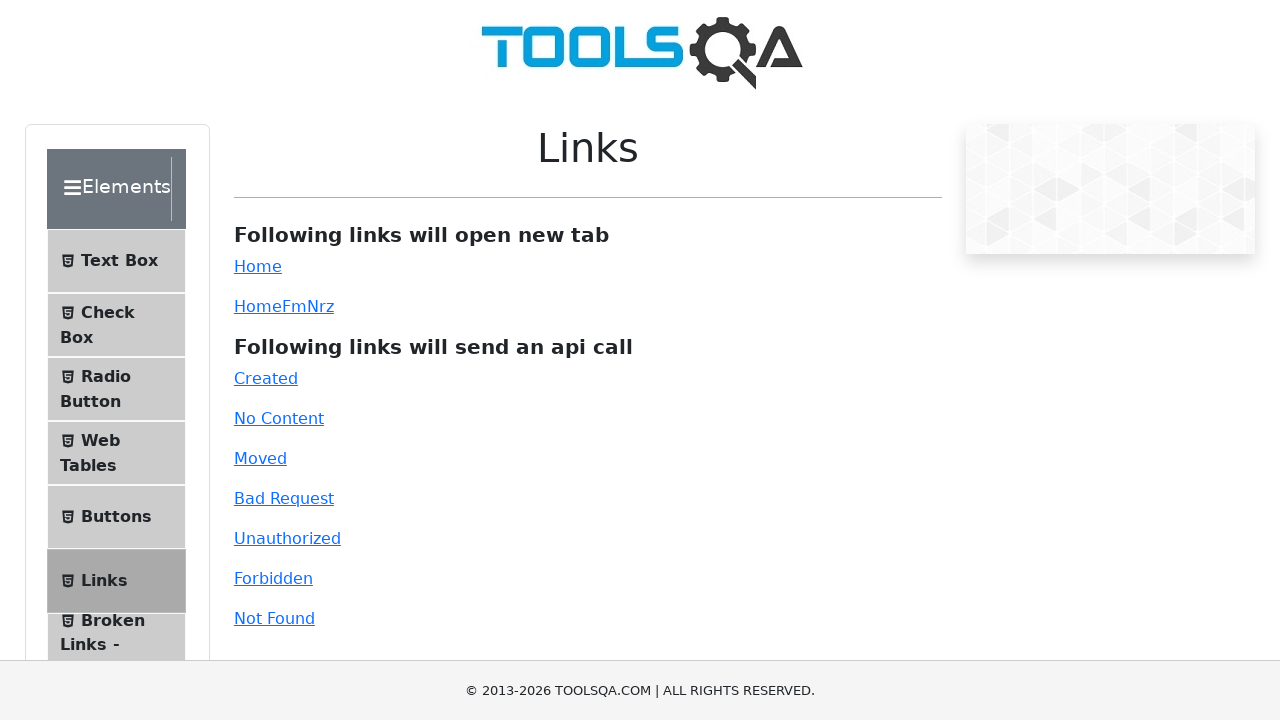

Clicked the Forbidden link at (273, 578) on a#forbidden
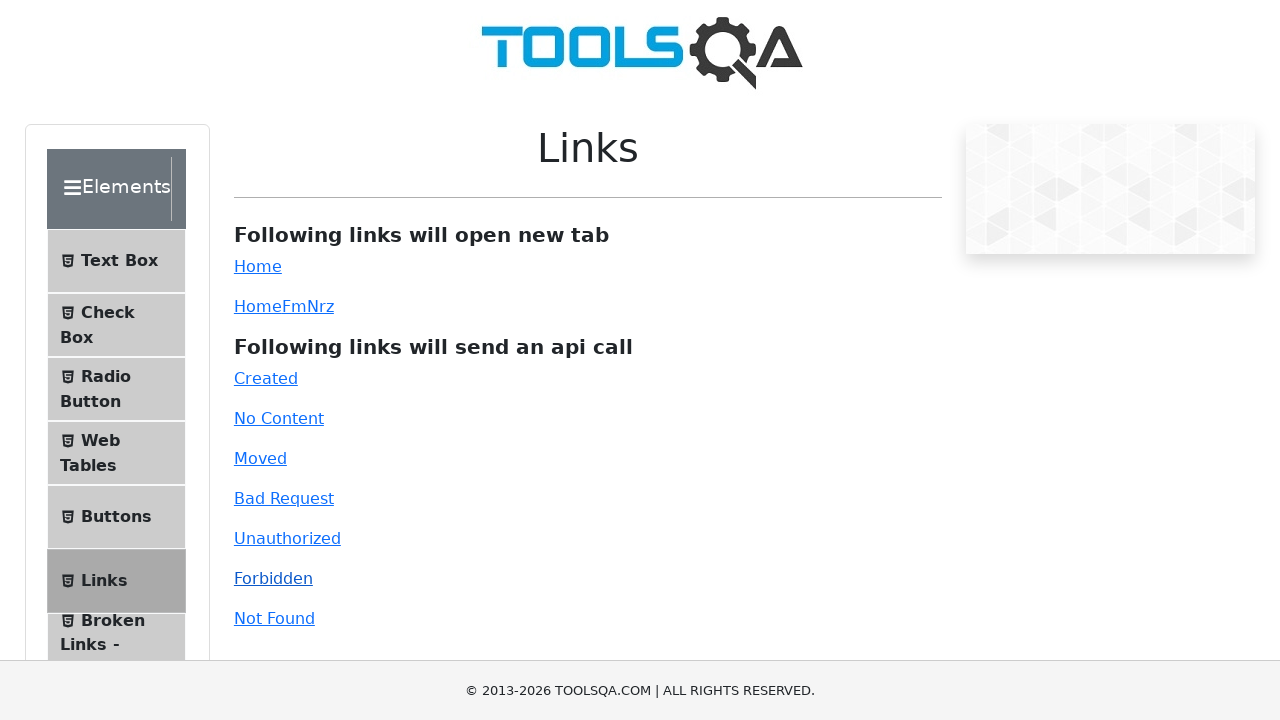

Response message element loaded
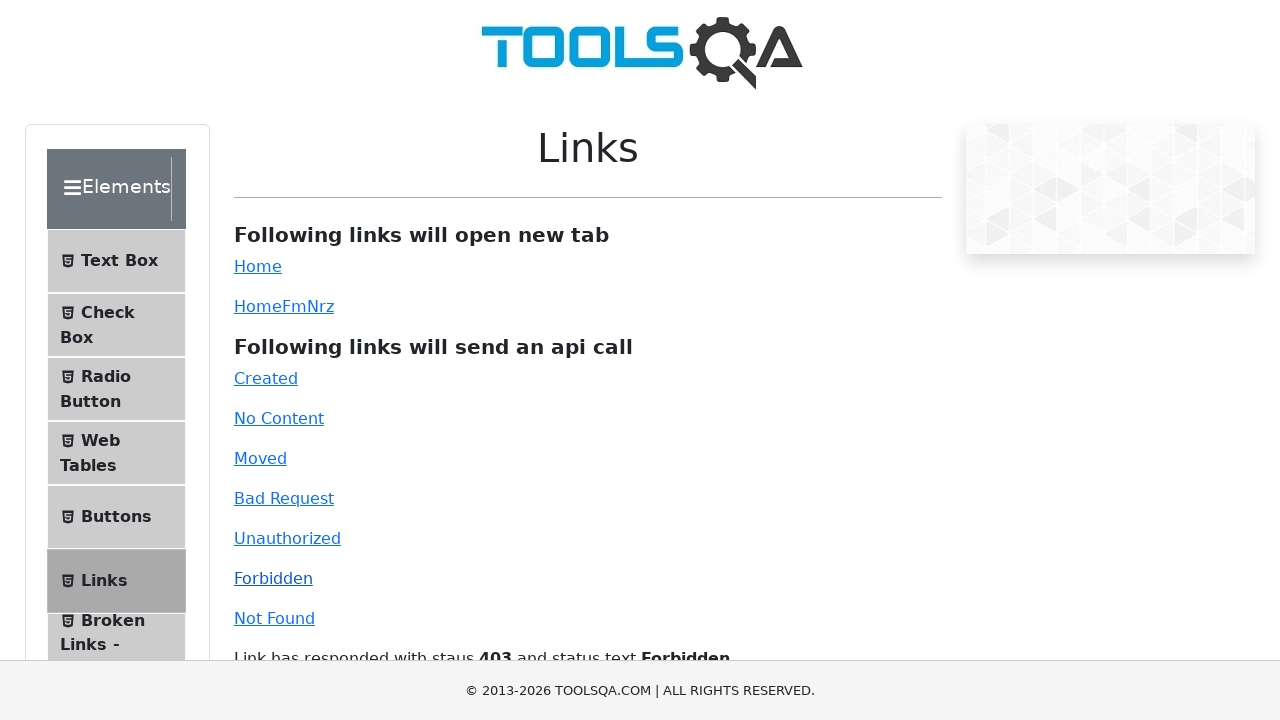

Verified that response message contains 'Forbidden'
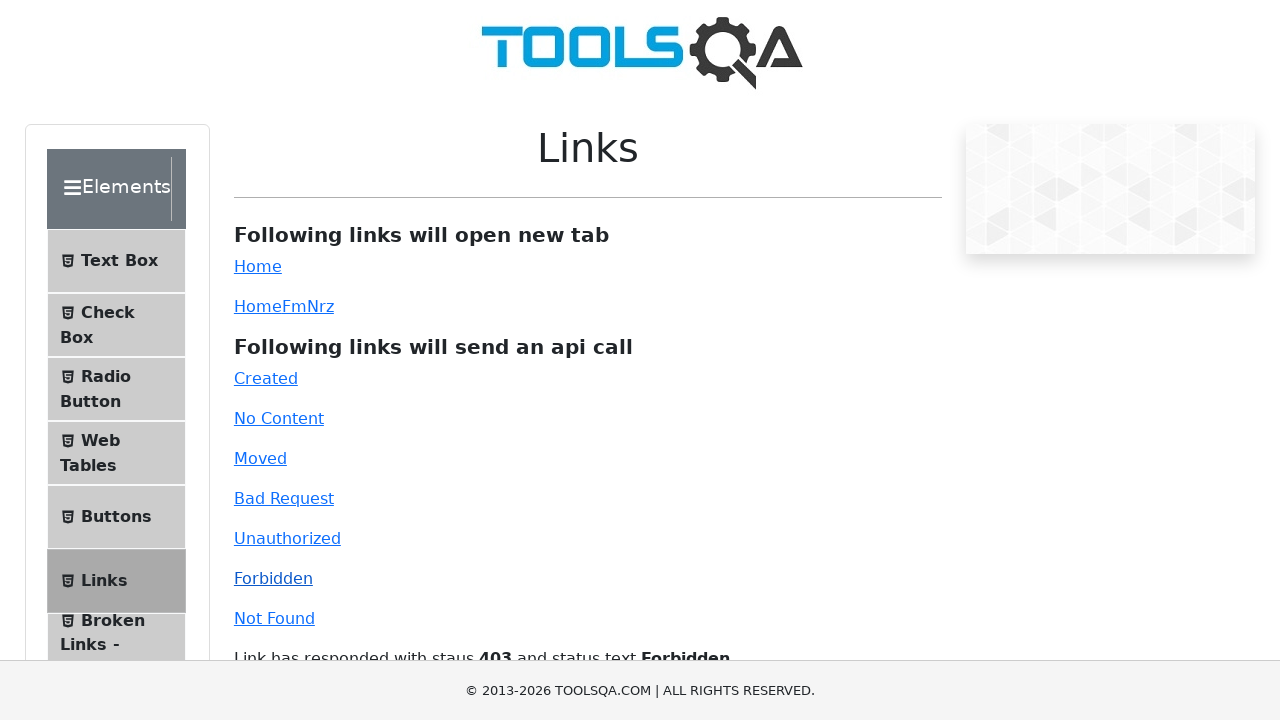

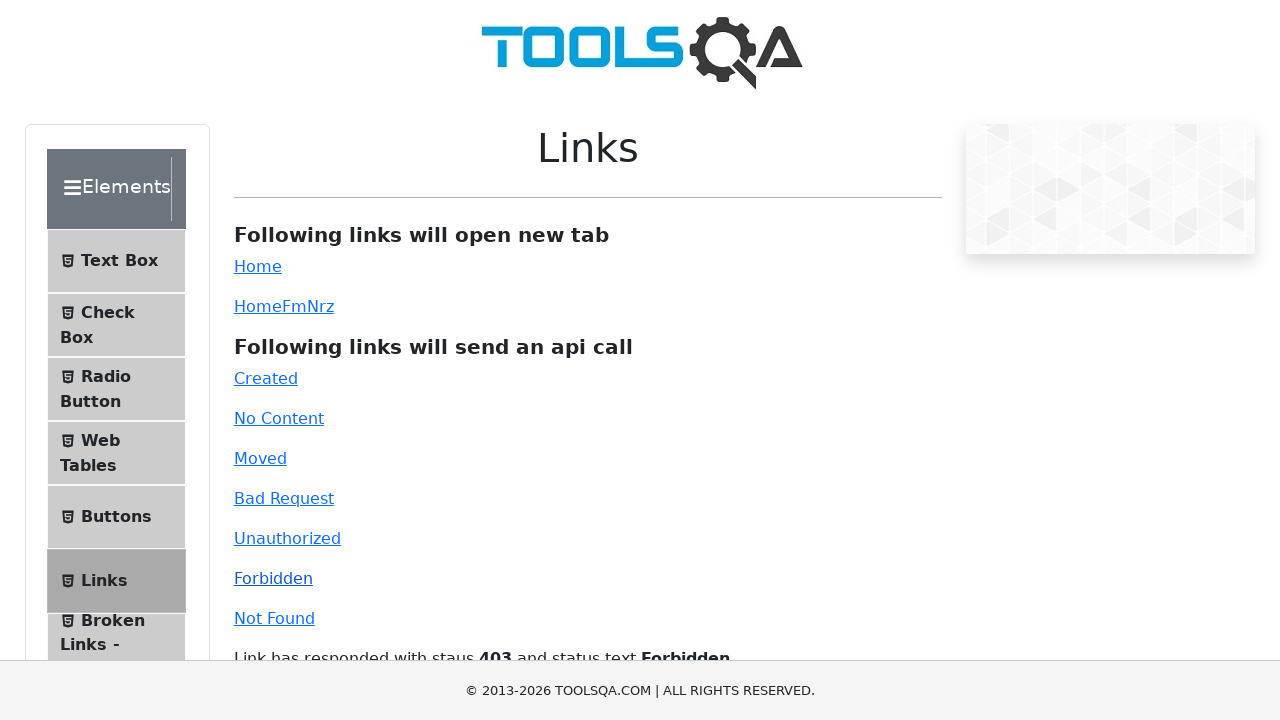